Tests search functionality on a demo webshop by searching for "for" keyword and verifying the expected book results are displayed

Starting URL: https://danube-webshop.herokuapp.com/

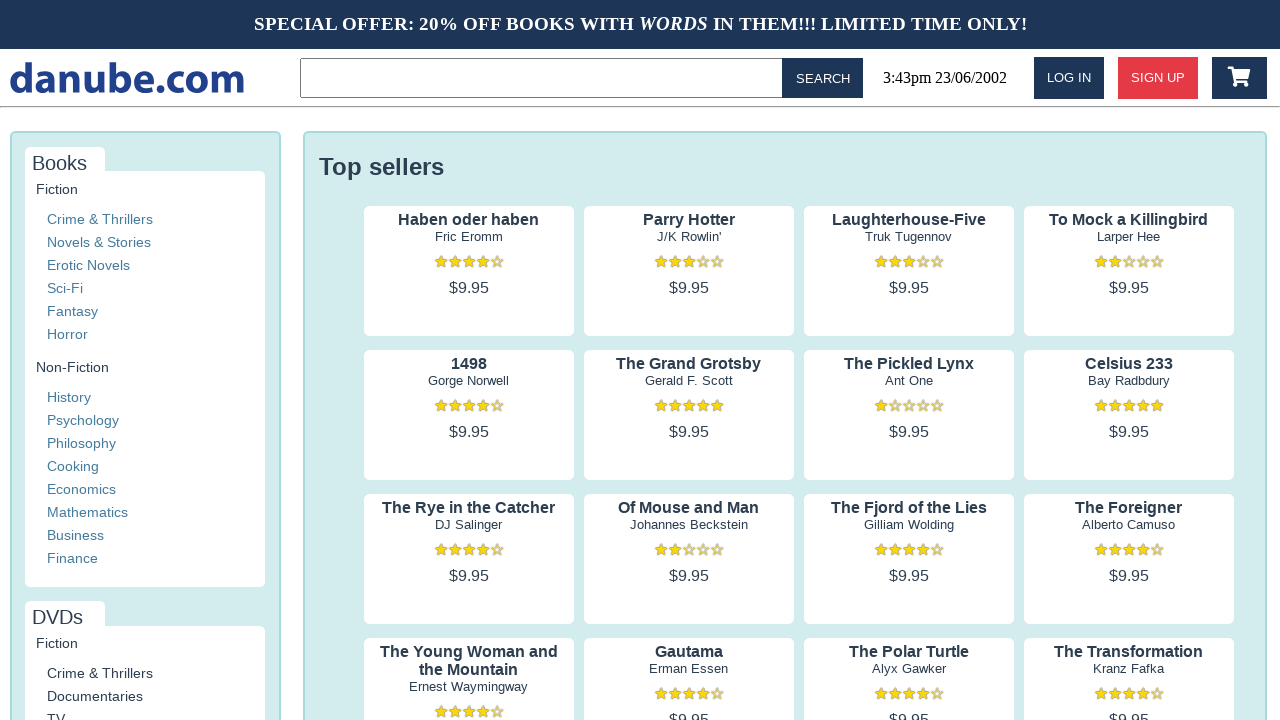

Clicked on the search input field at (545, 78) on .topbar > input
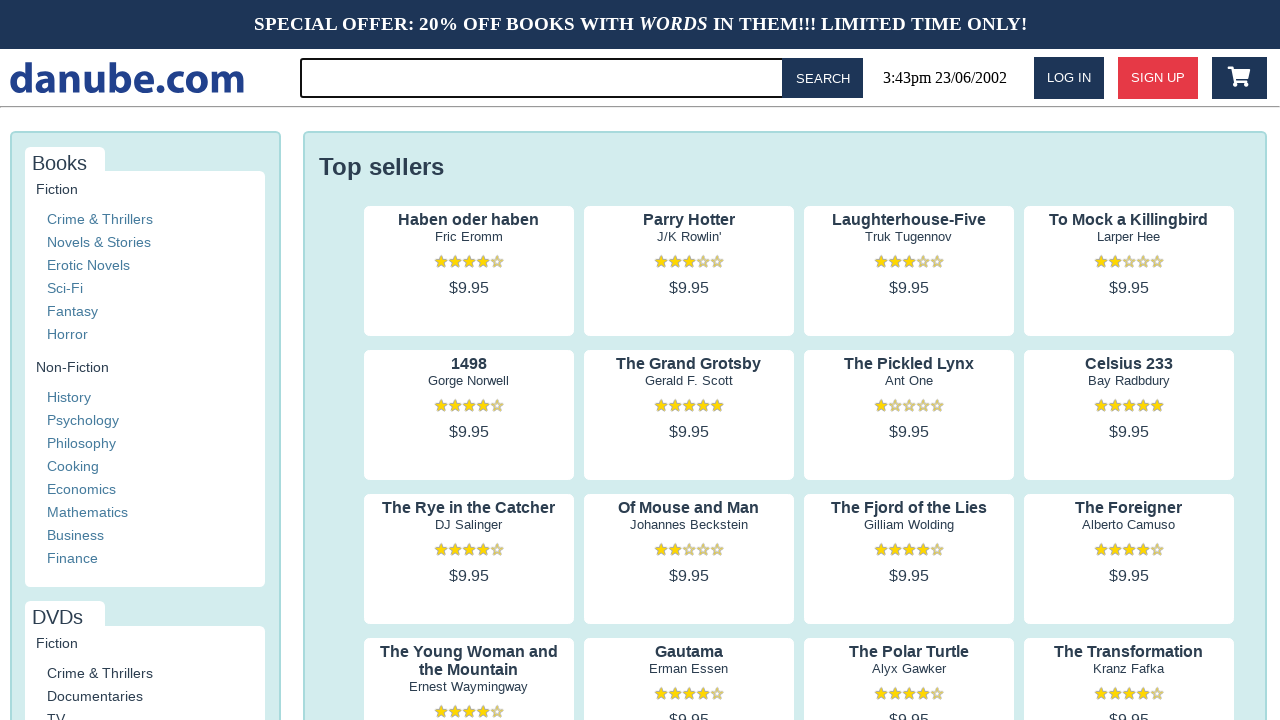

Filled search field with keyword 'for' on .topbar > input
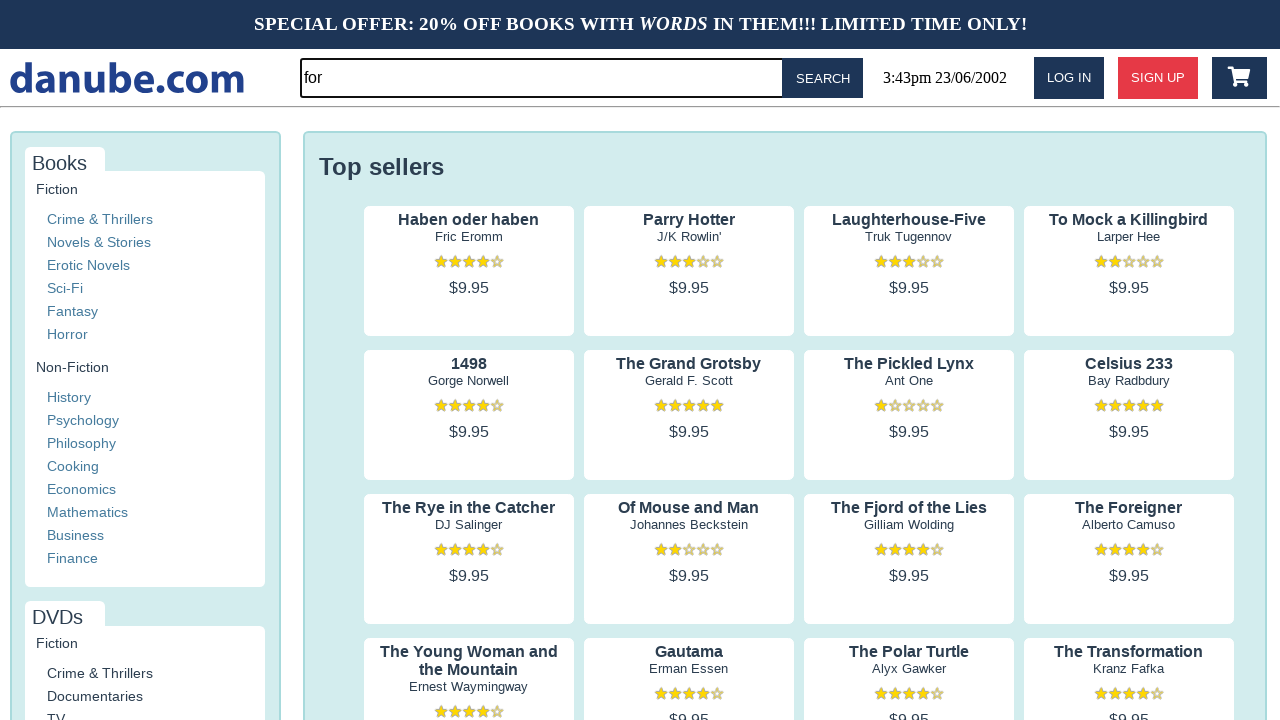

Clicked search button to search for 'for' at (823, 78) on #button-search
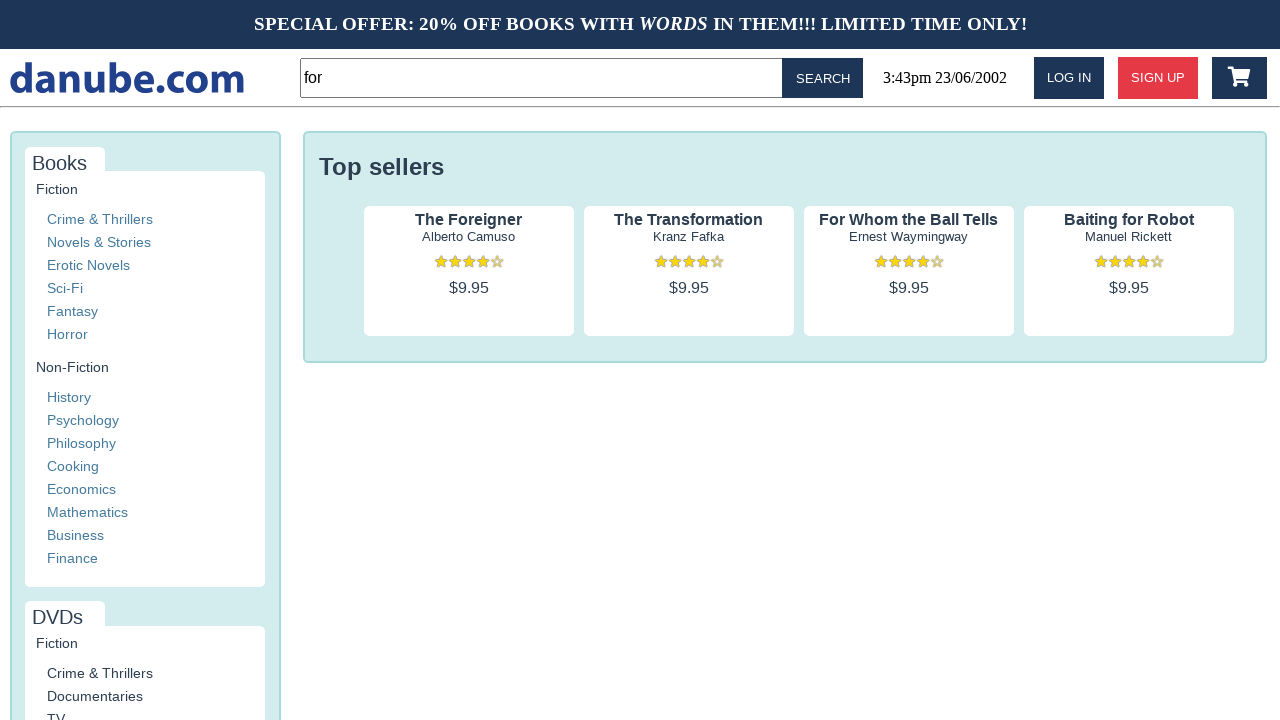

Search results loaded with book titles displayed
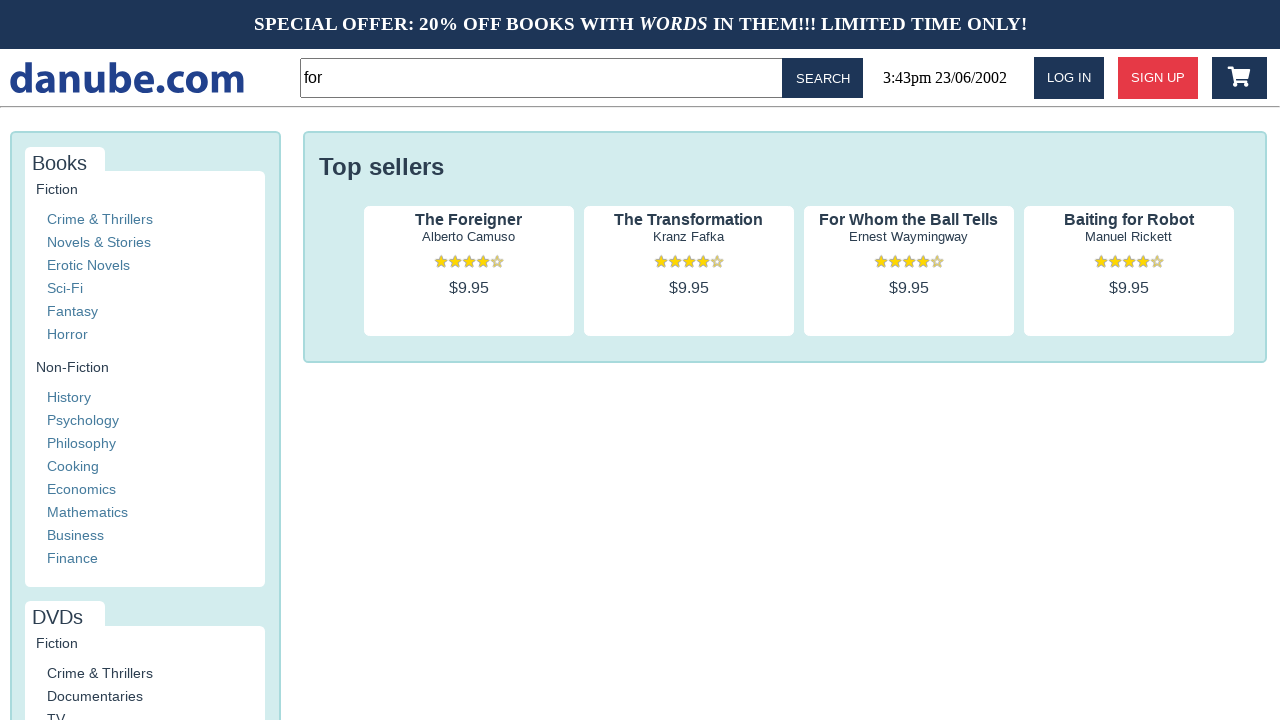

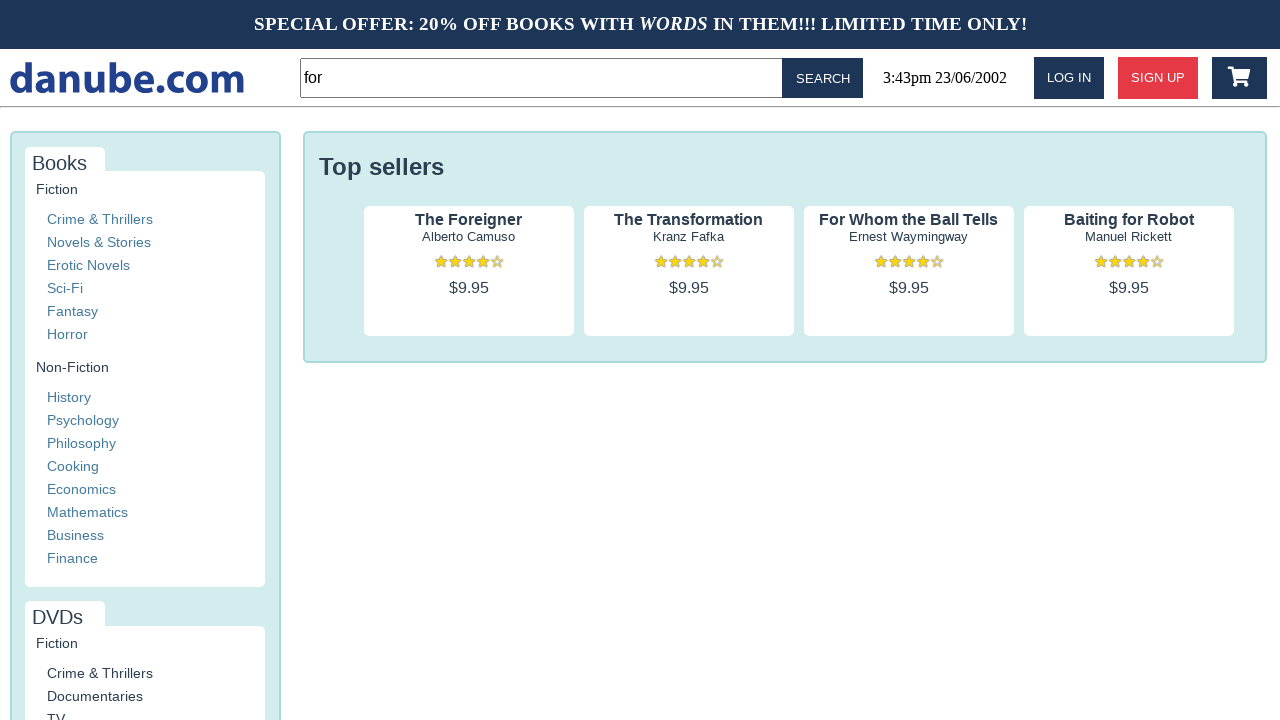